Opens the Selenium documentation website and triggers keyboard shortcuts to open and dismiss the print dialog

Starting URL: https://www.selenium.dev/

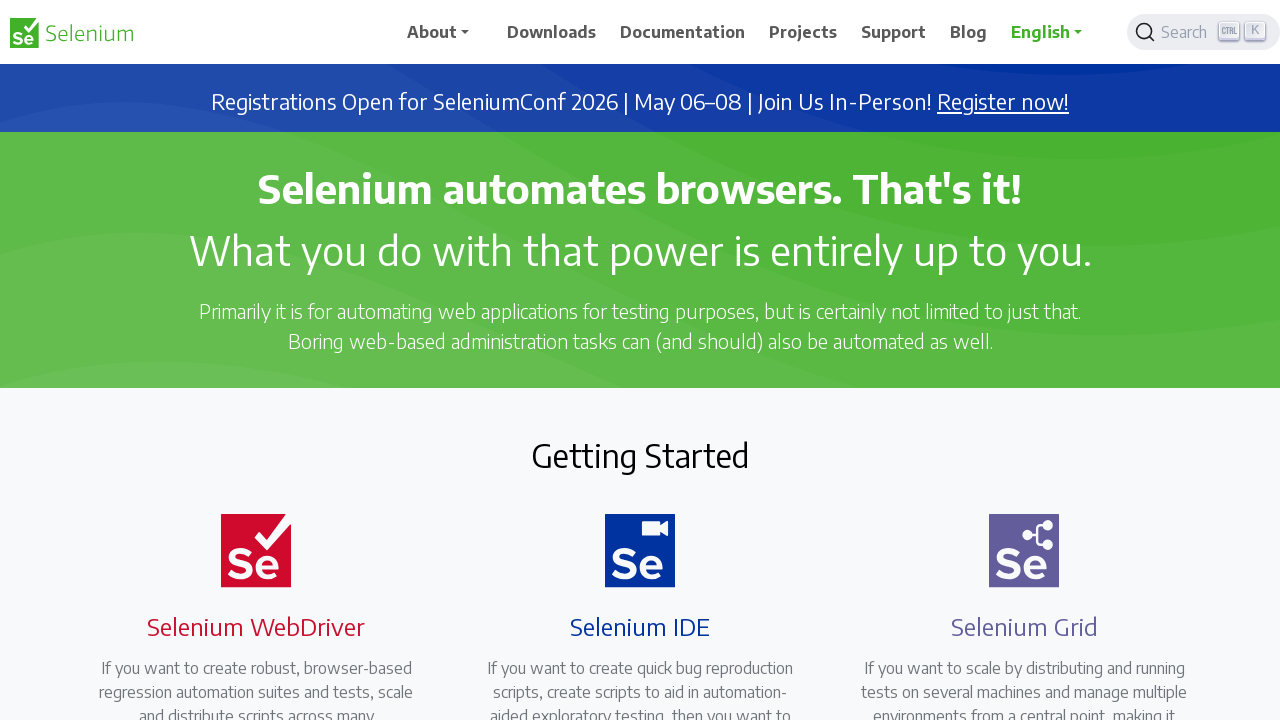

Pressed Ctrl+P to open print dialog
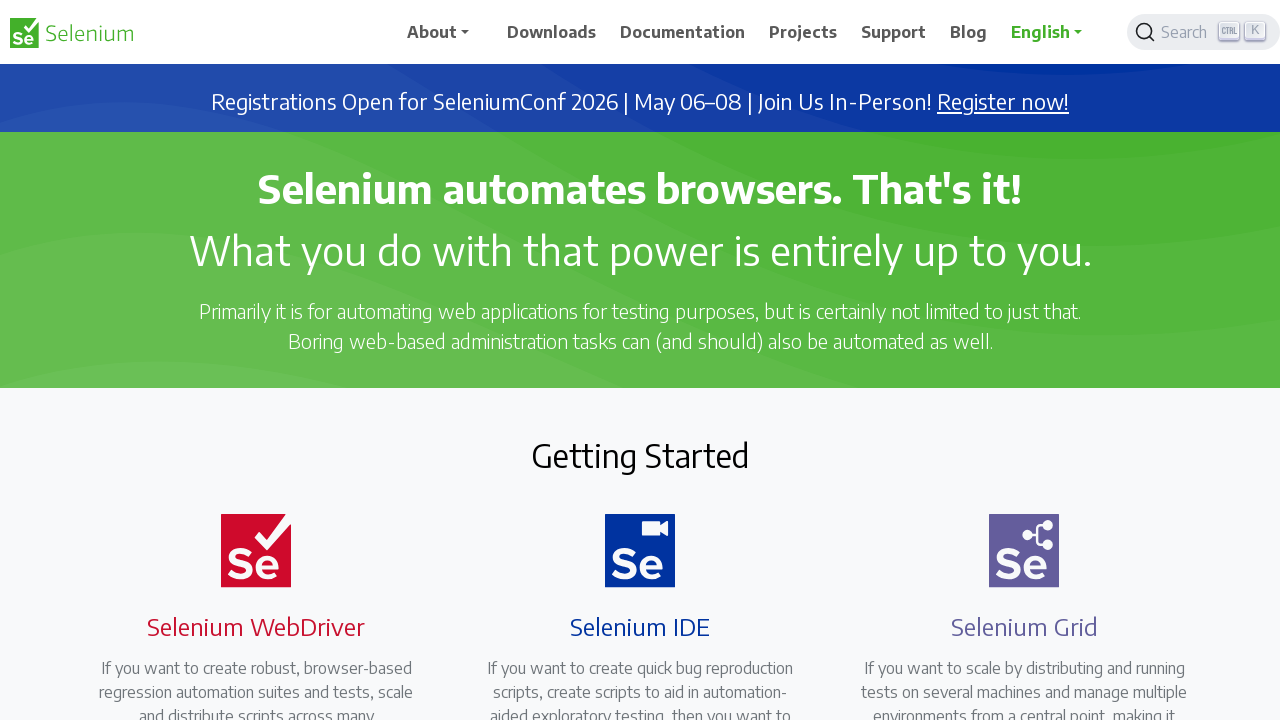

Waited for print dialog to appear
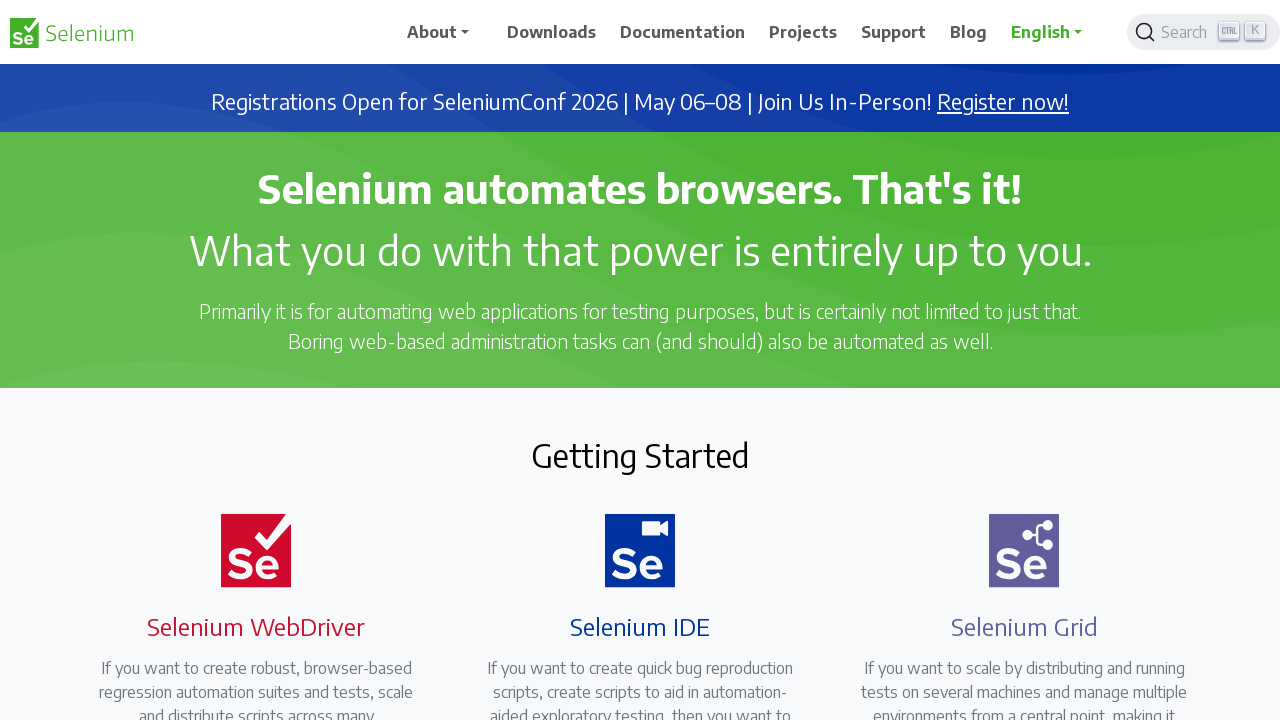

Pressed Tab to shift focus in print dialog
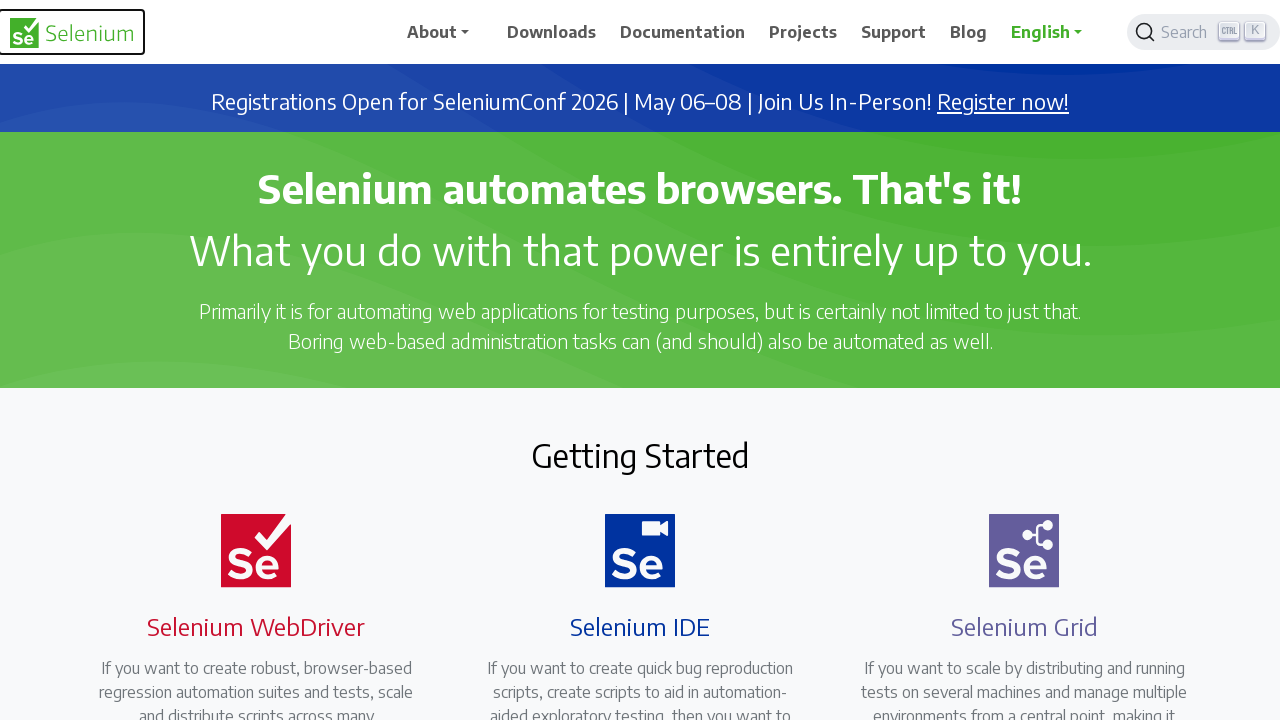

Waited before dismissing print dialog
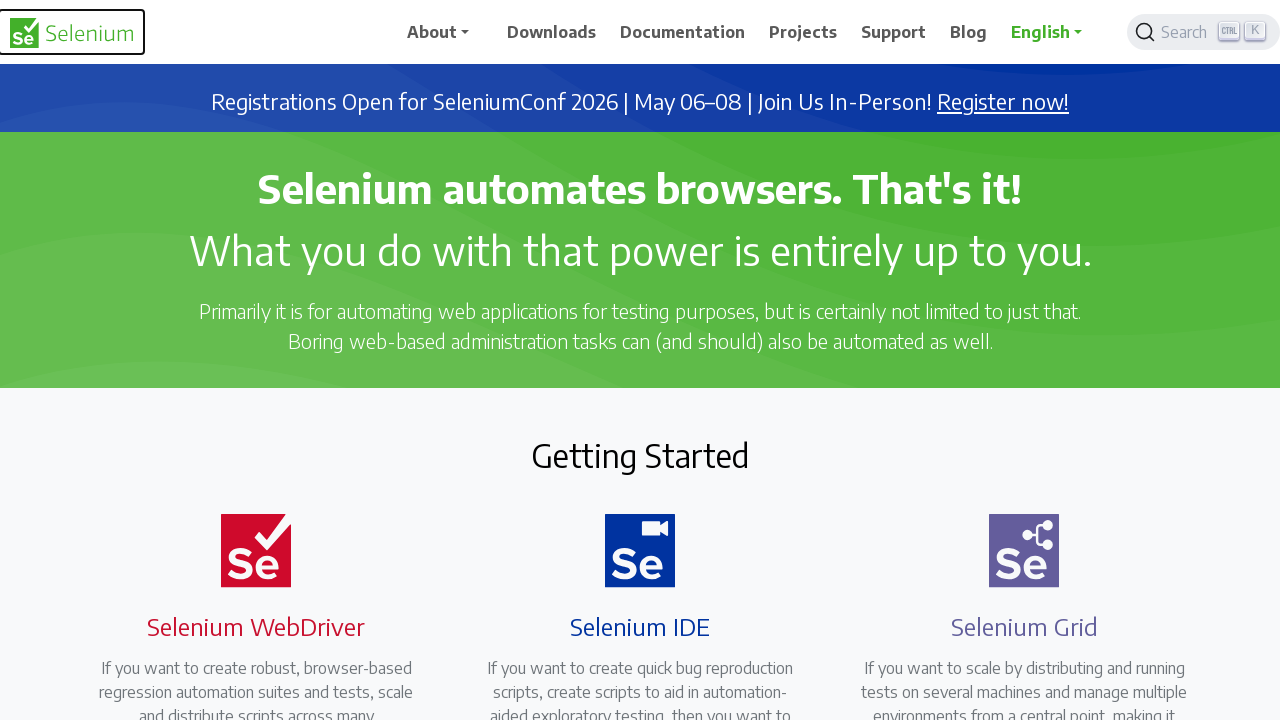

Pressed Enter to dismiss print dialog
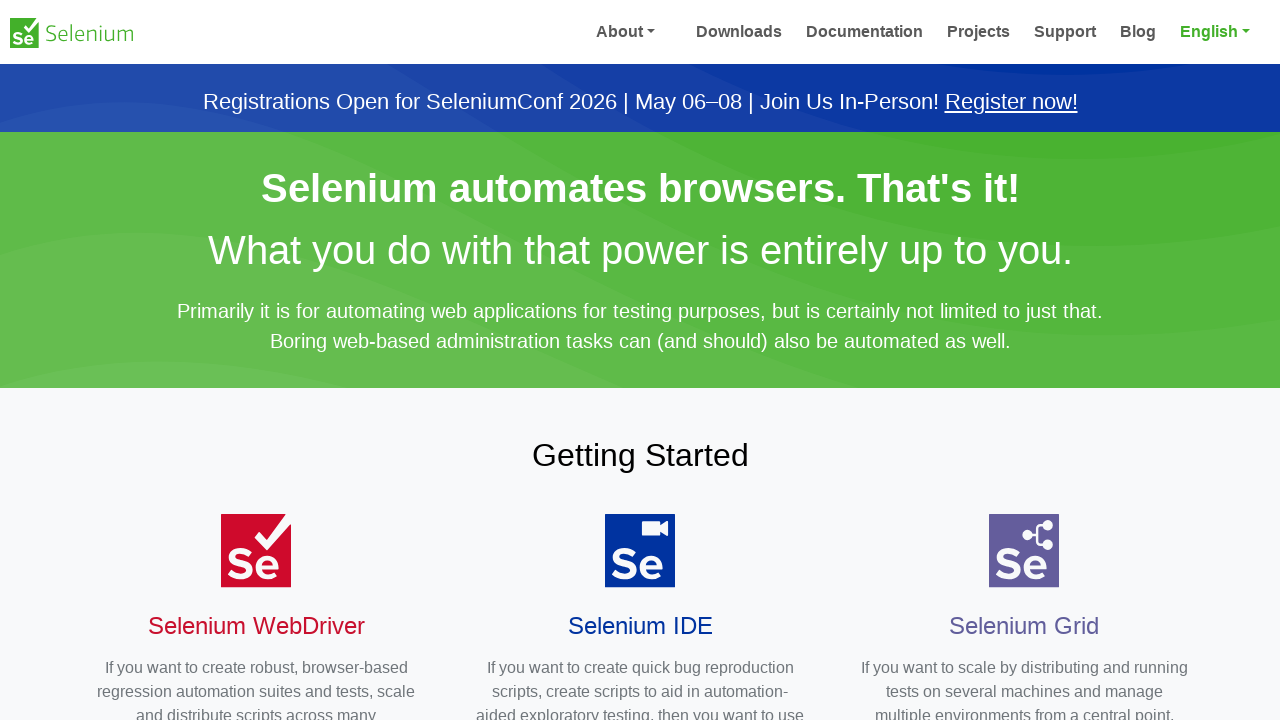

Final wait after dismissing print dialog
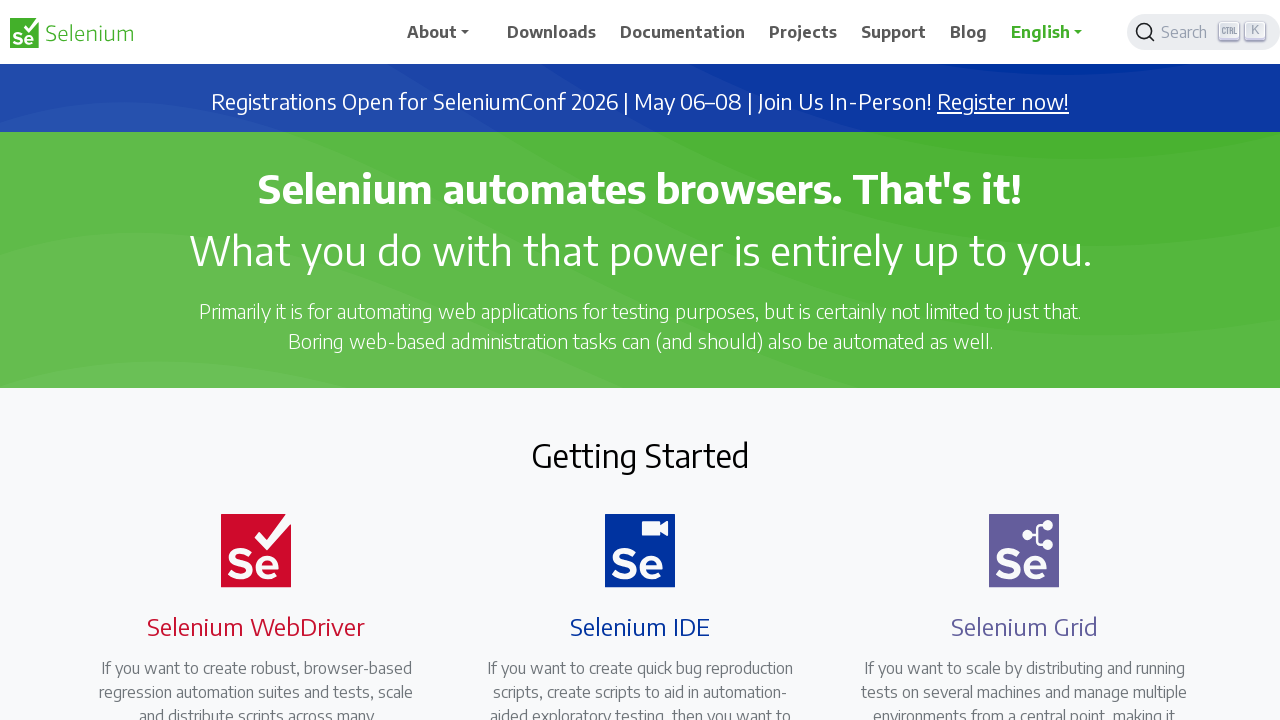

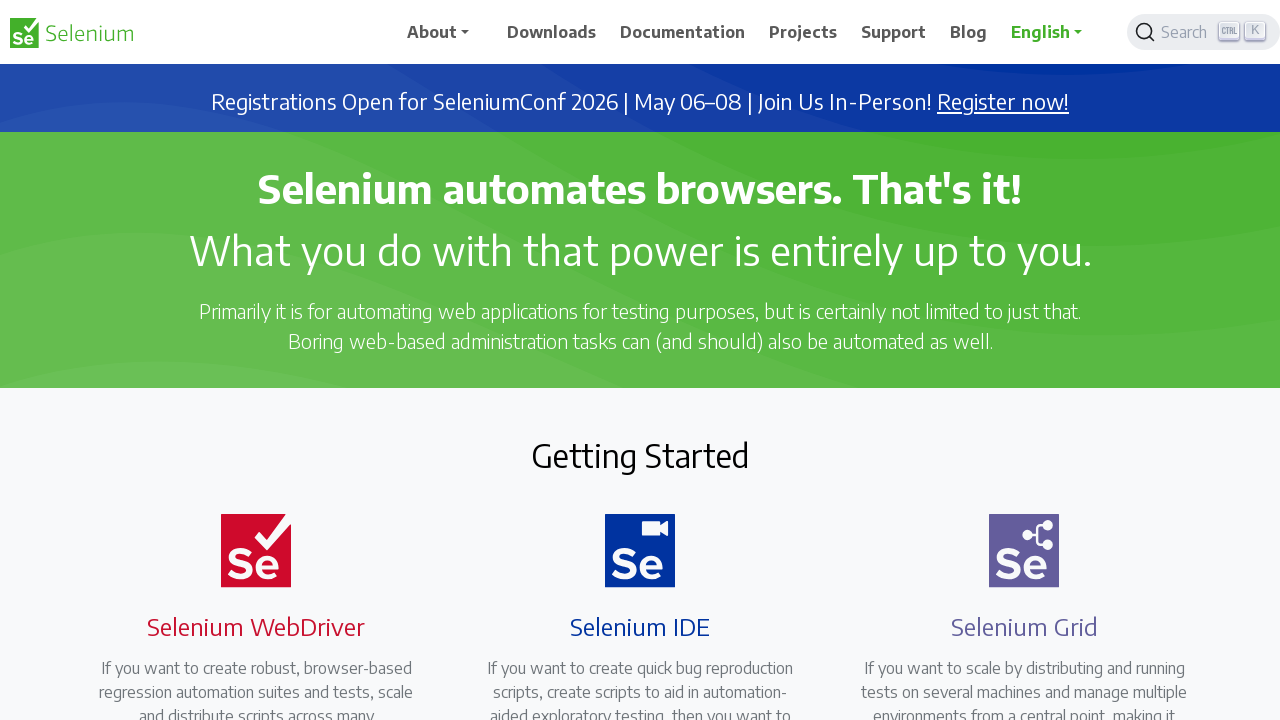